Fills out registration form with required fields and verifies success message

Starting URL: http://suninjuly.github.io/registration1.html

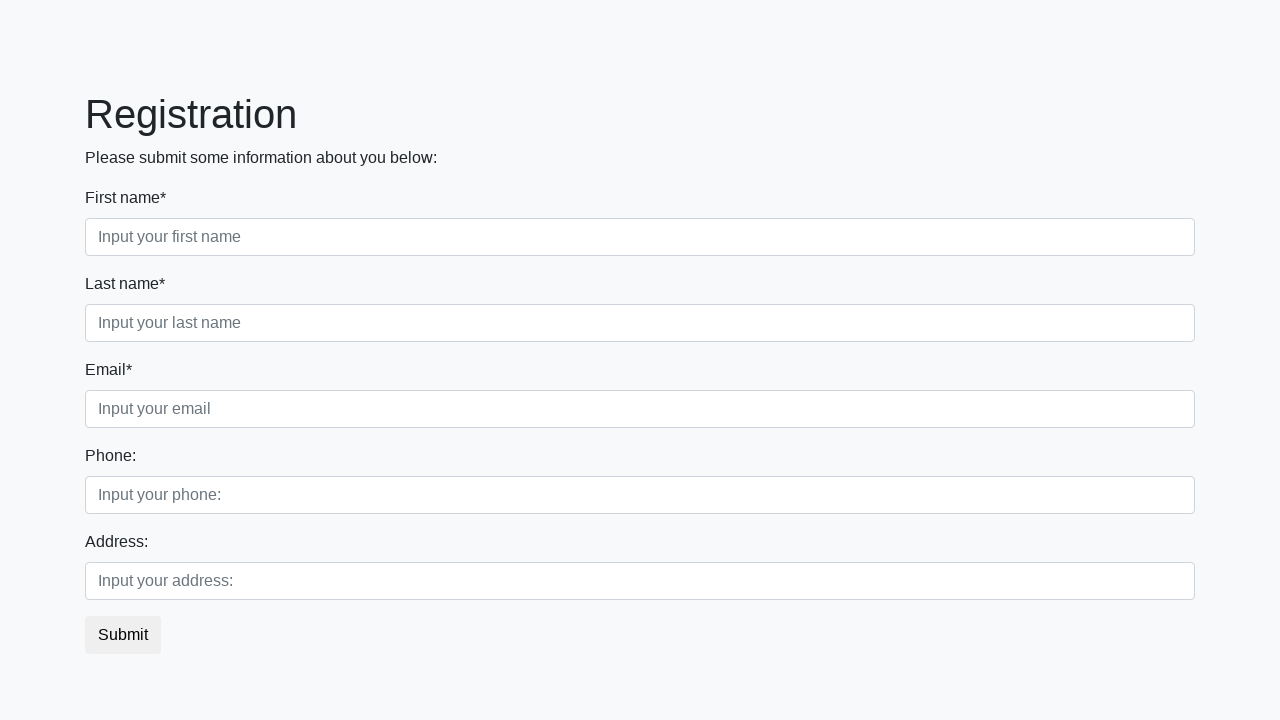

Filled first name field with 'Arseniy' on .first_block input.form-control.first
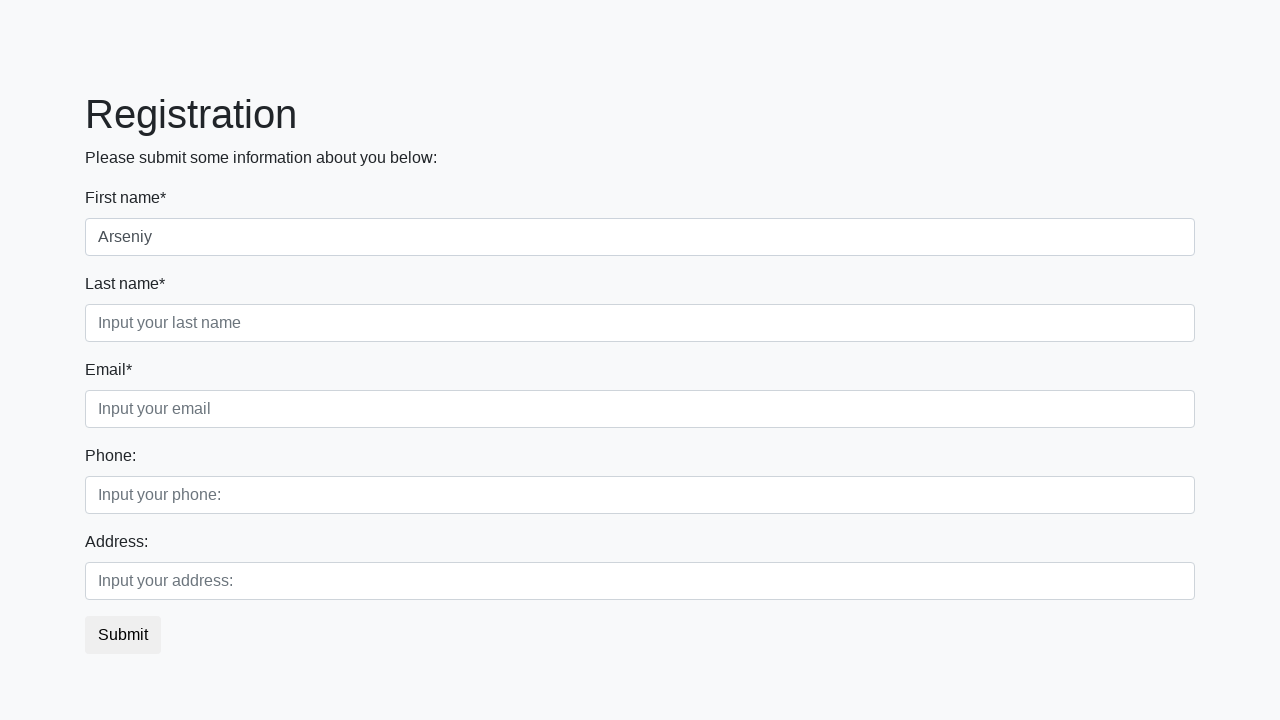

Filled last name field with 'Kosolapov' on .first_block input.form-control.second
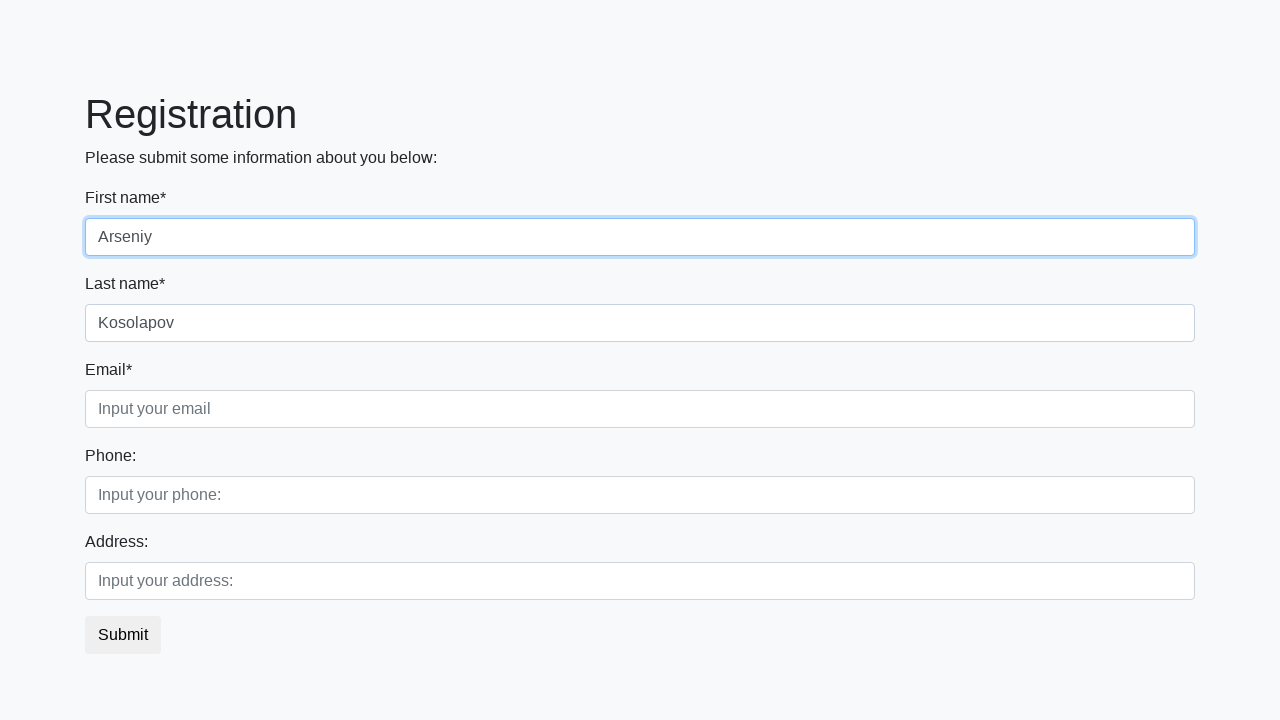

Filled email field with 'test@example.com' on .first_block input.form-control.third
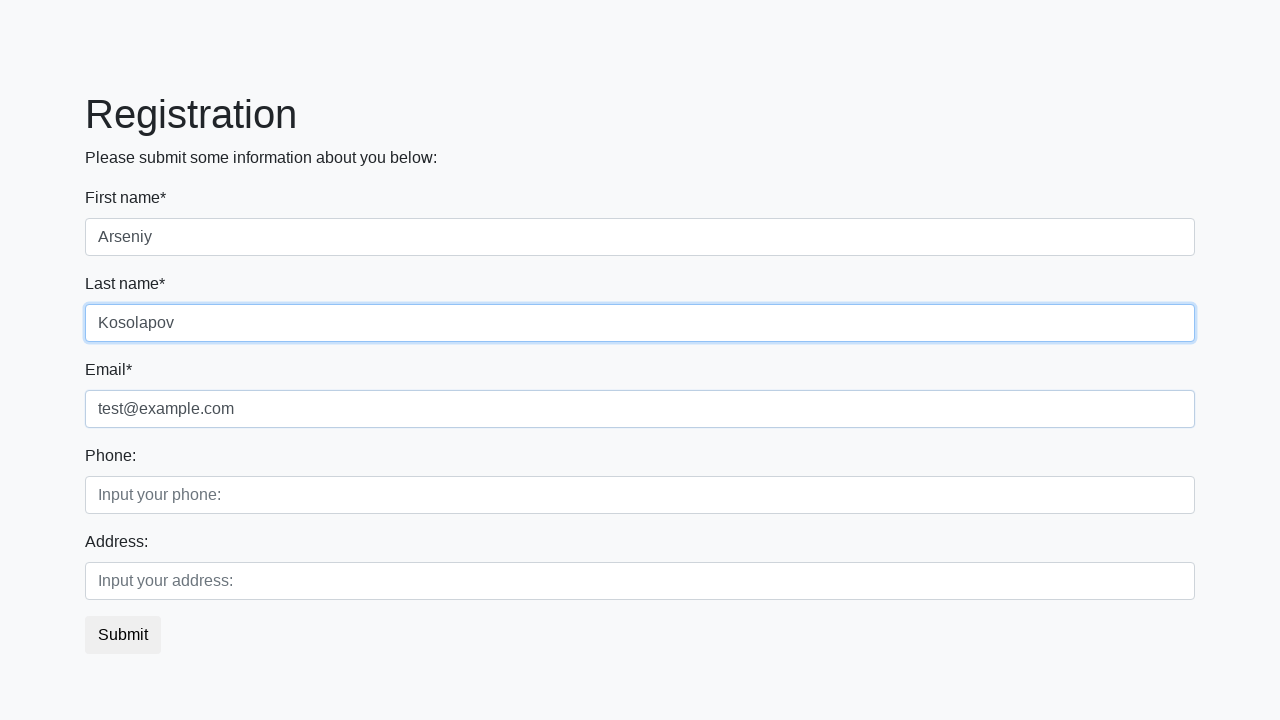

Clicked submit button to register at (123, 635) on button.btn
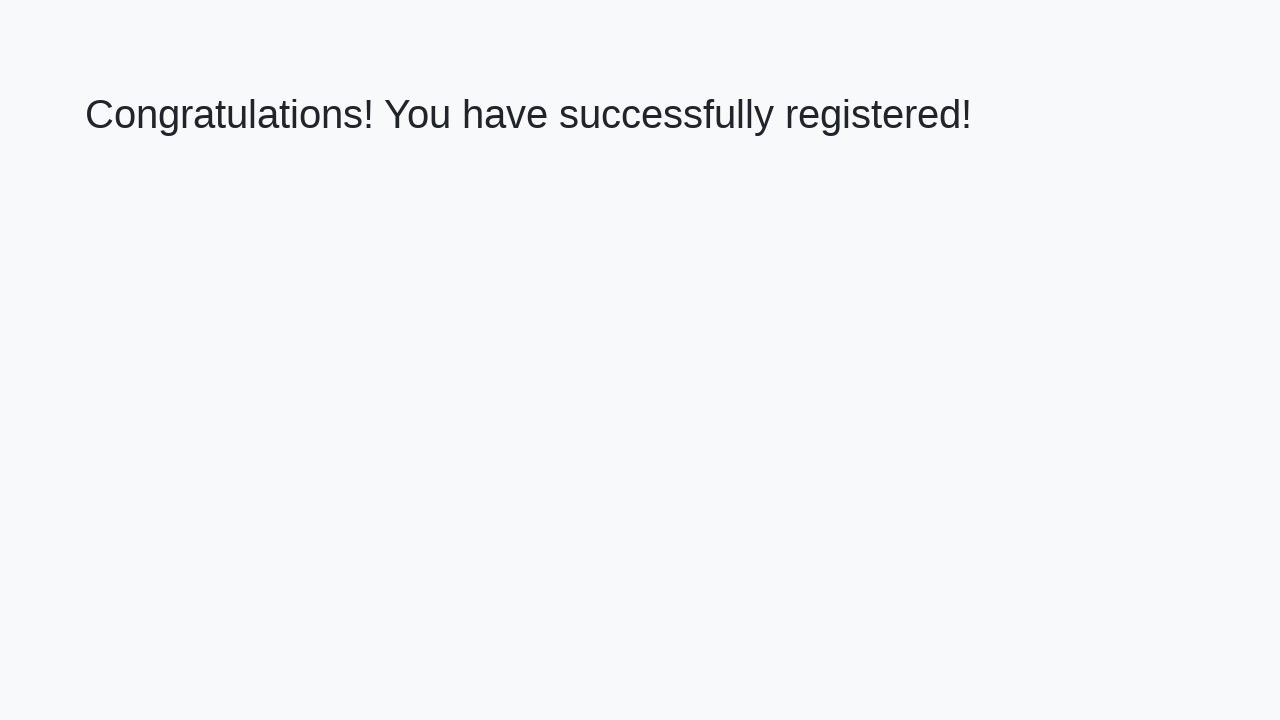

Success message (h1) appeared on page
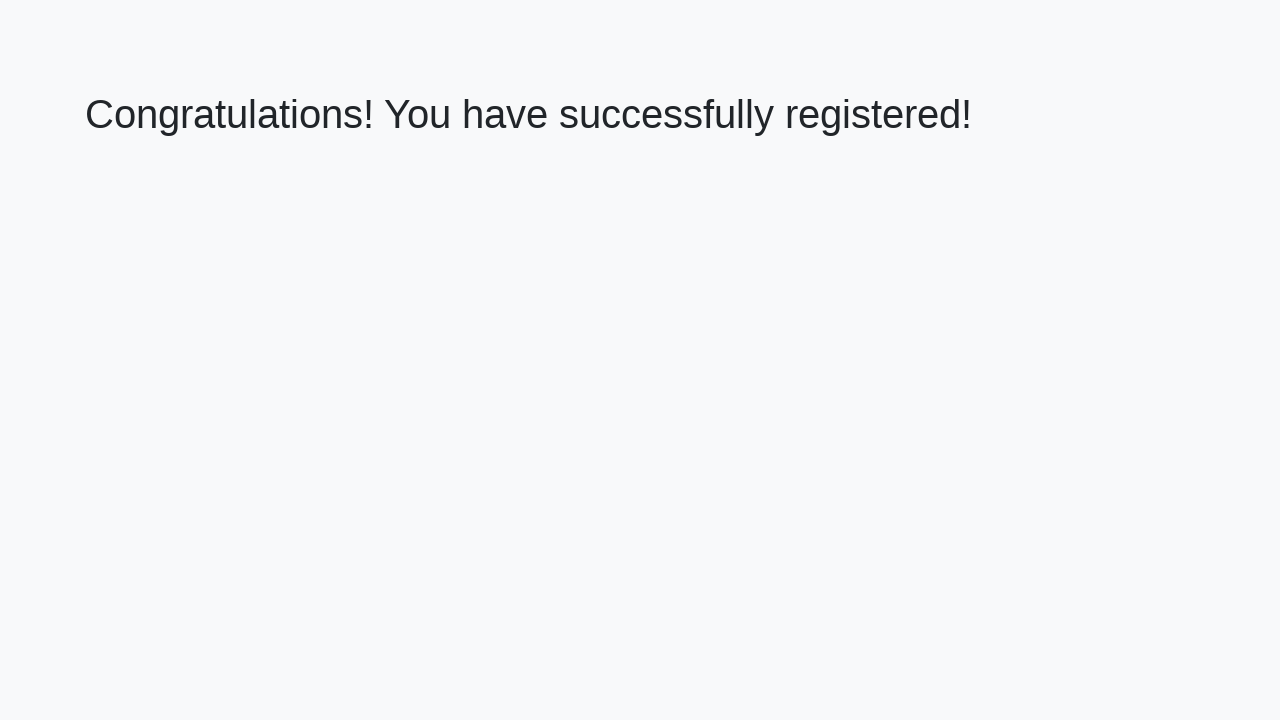

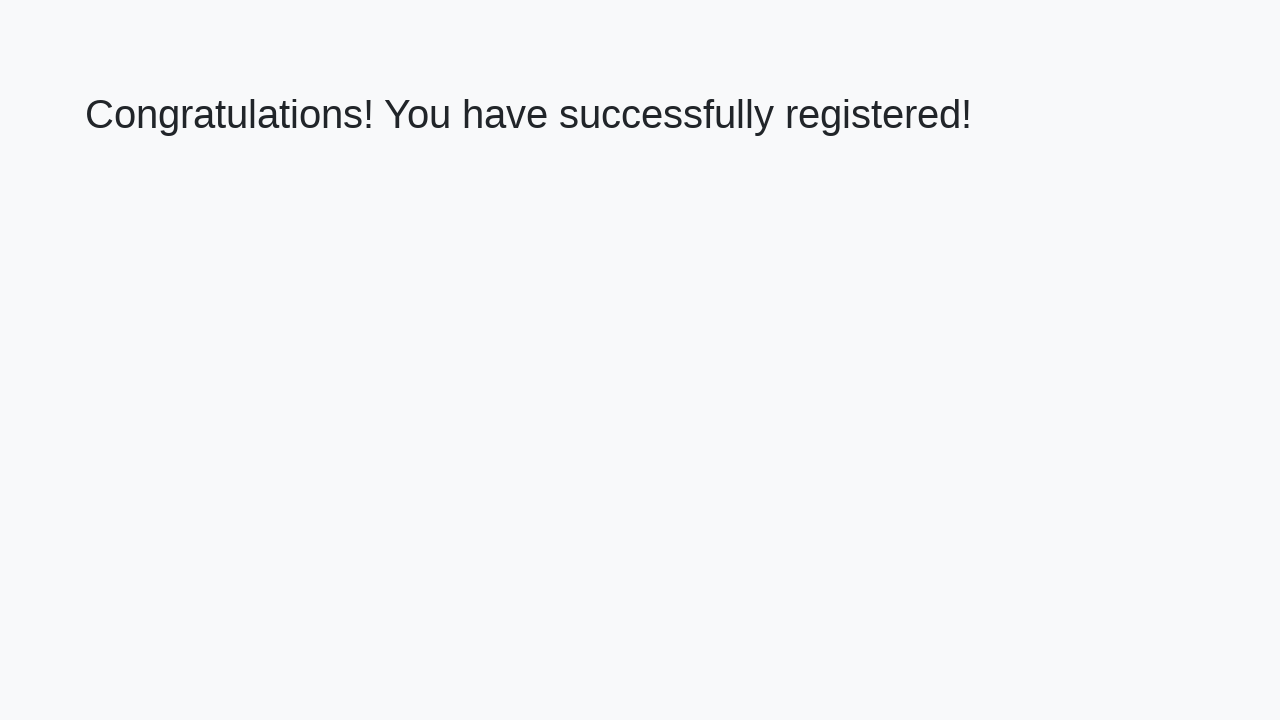